Opens the TEDI HSRP homepage and maximizes the browser window

Starting URL: https://tedihsrp.com/

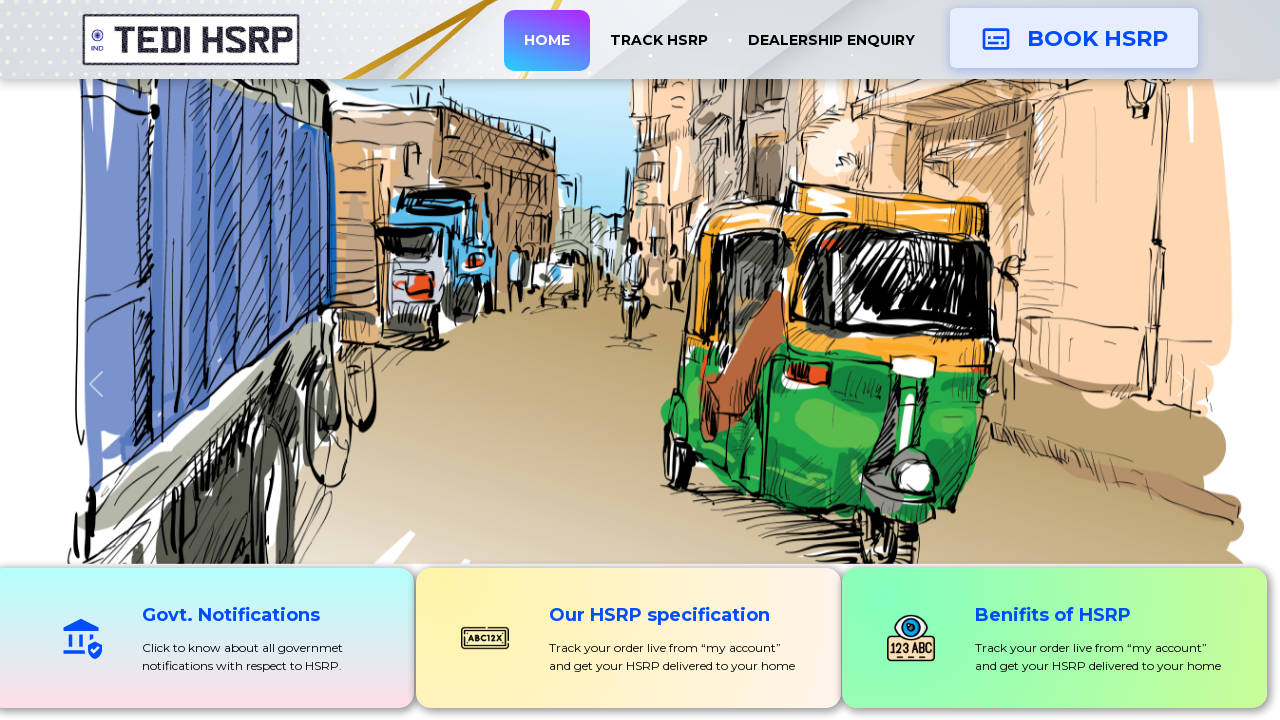

TEDI HSRP homepage loaded and network idle
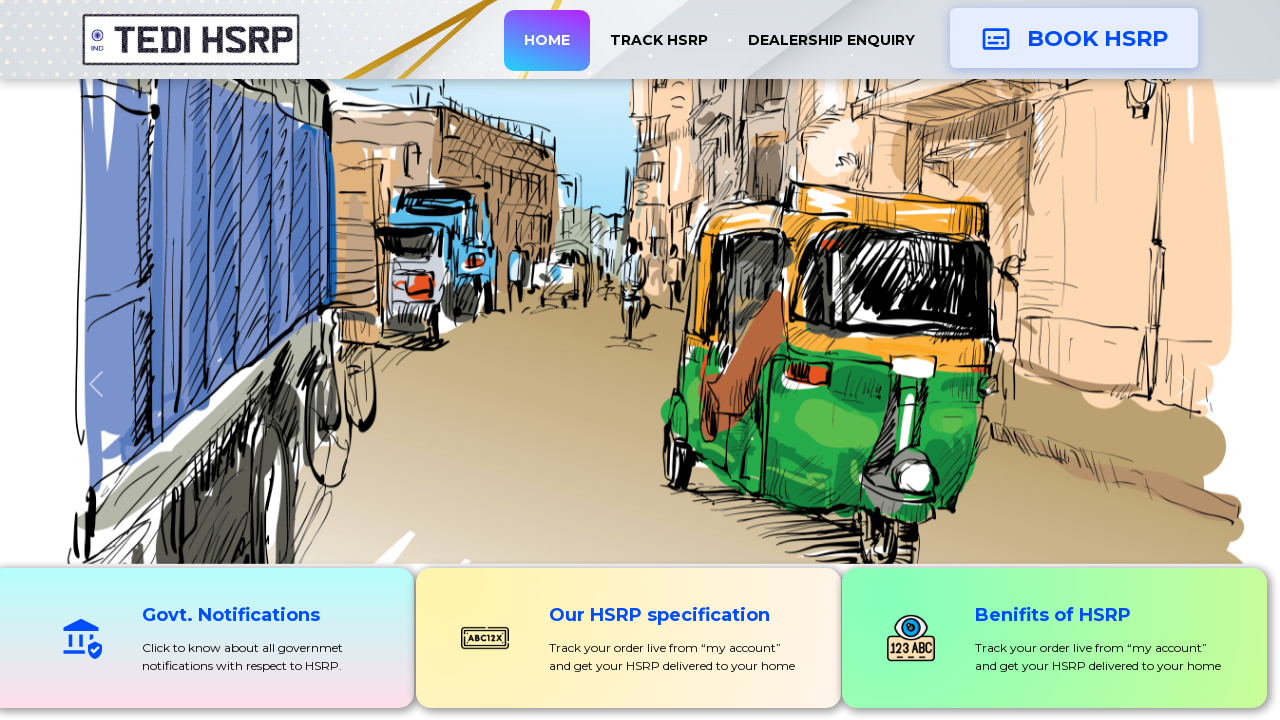

Browser window maximized to 1920x1080
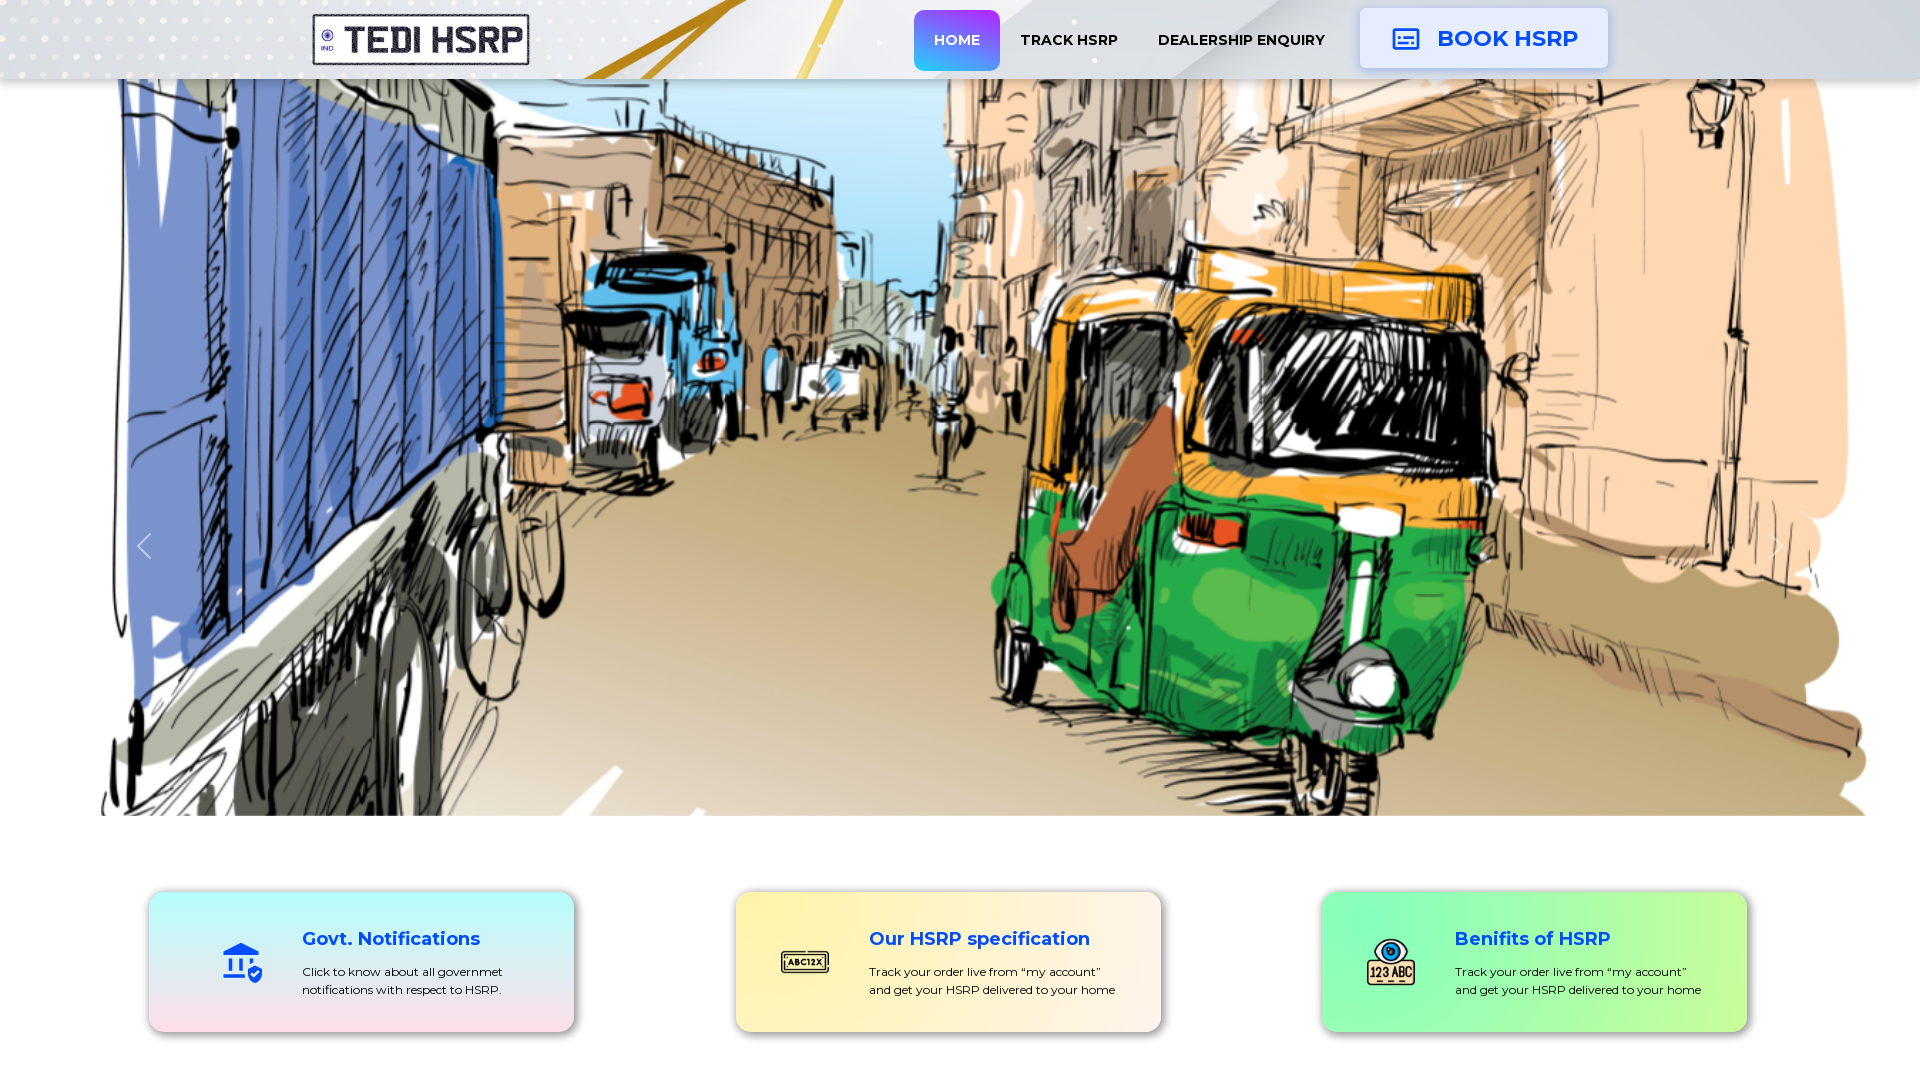

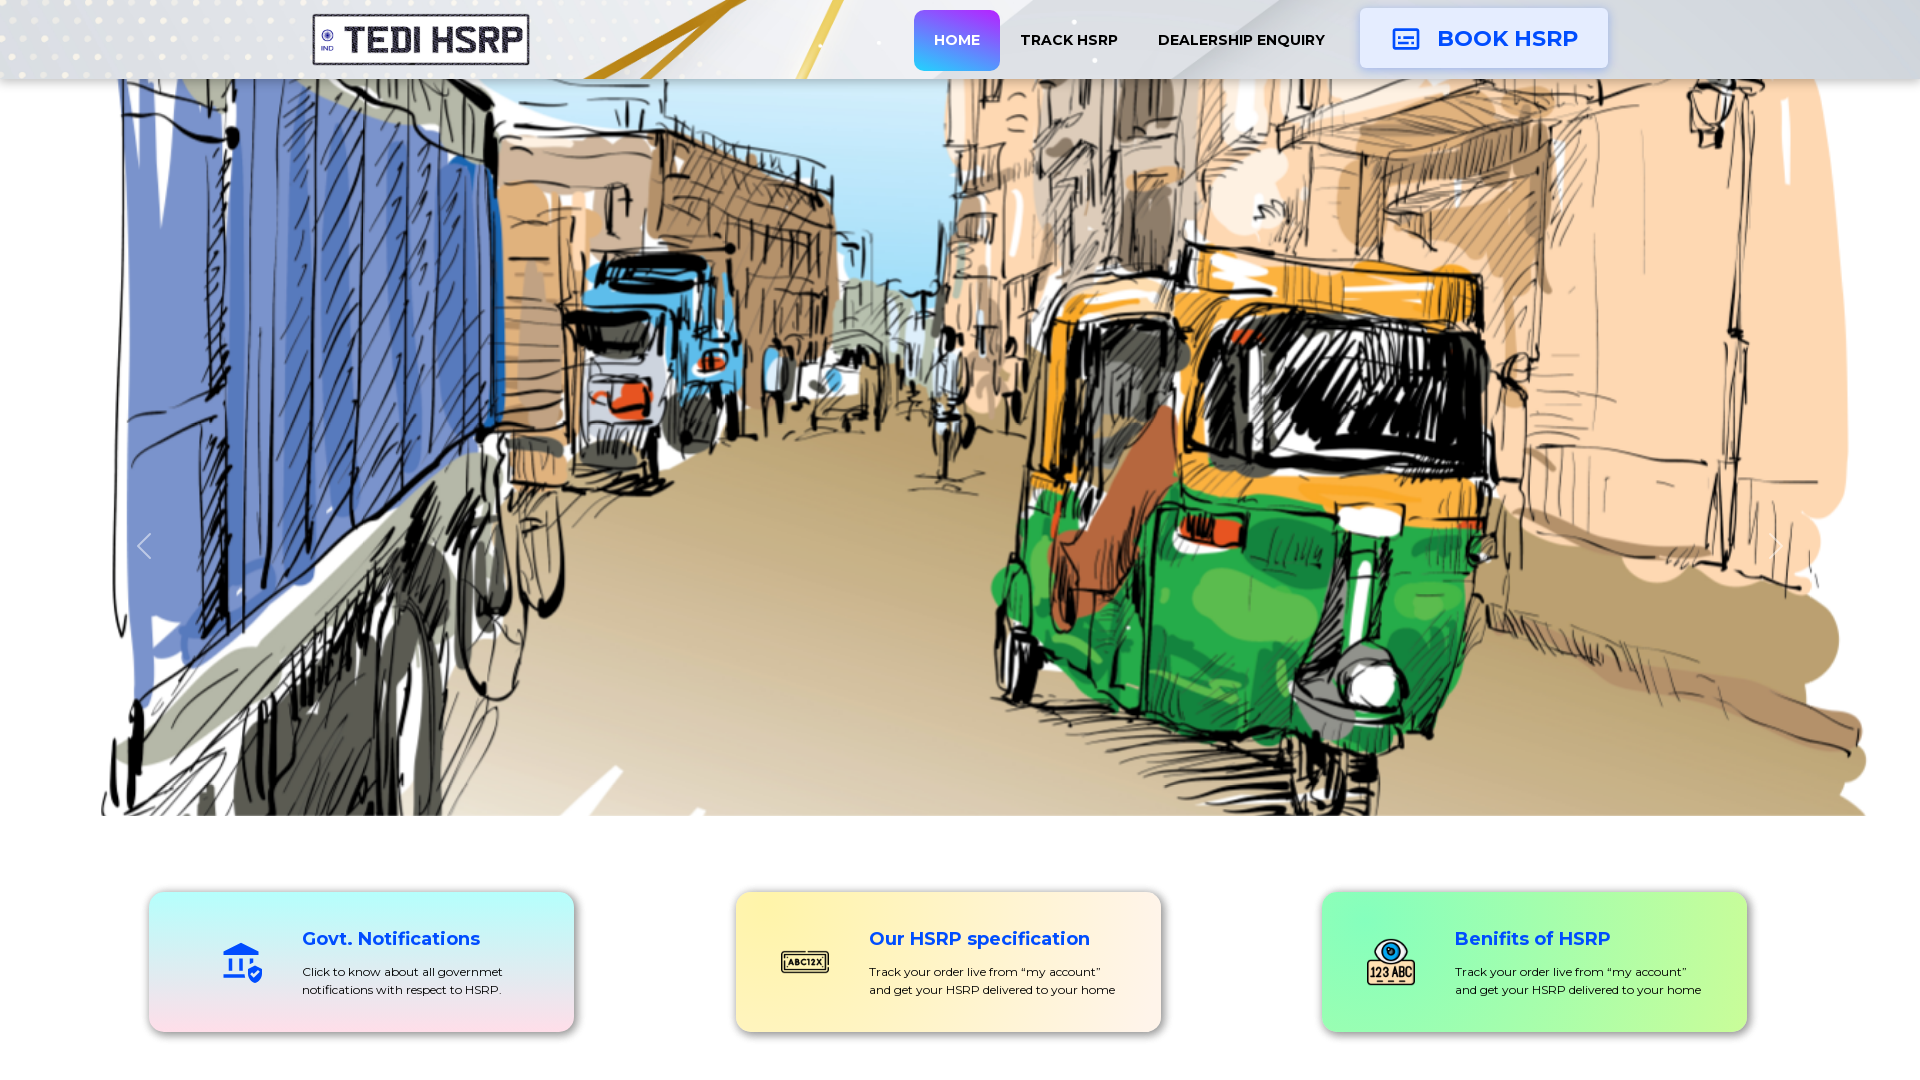